Tests browser navigation by clicking a tutorials link, navigating back to the homepage, and then navigating forward to the tutorials page again

Starting URL: https://echoecho.com/

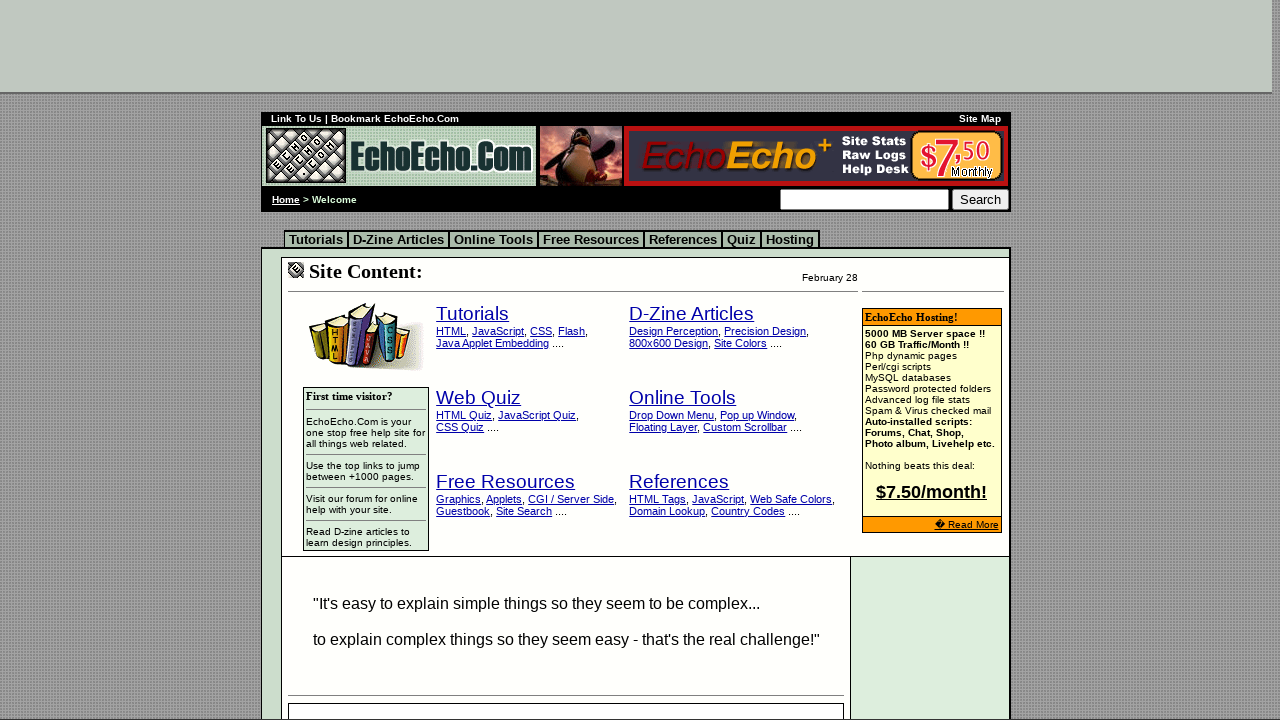

Clicked tutorials link on homepage at (473, 314) on xpath=/html/body/div[2]/table[7]/tbody/tr/td[4]/table/tbody/tr/td[1]/table[2]/tb
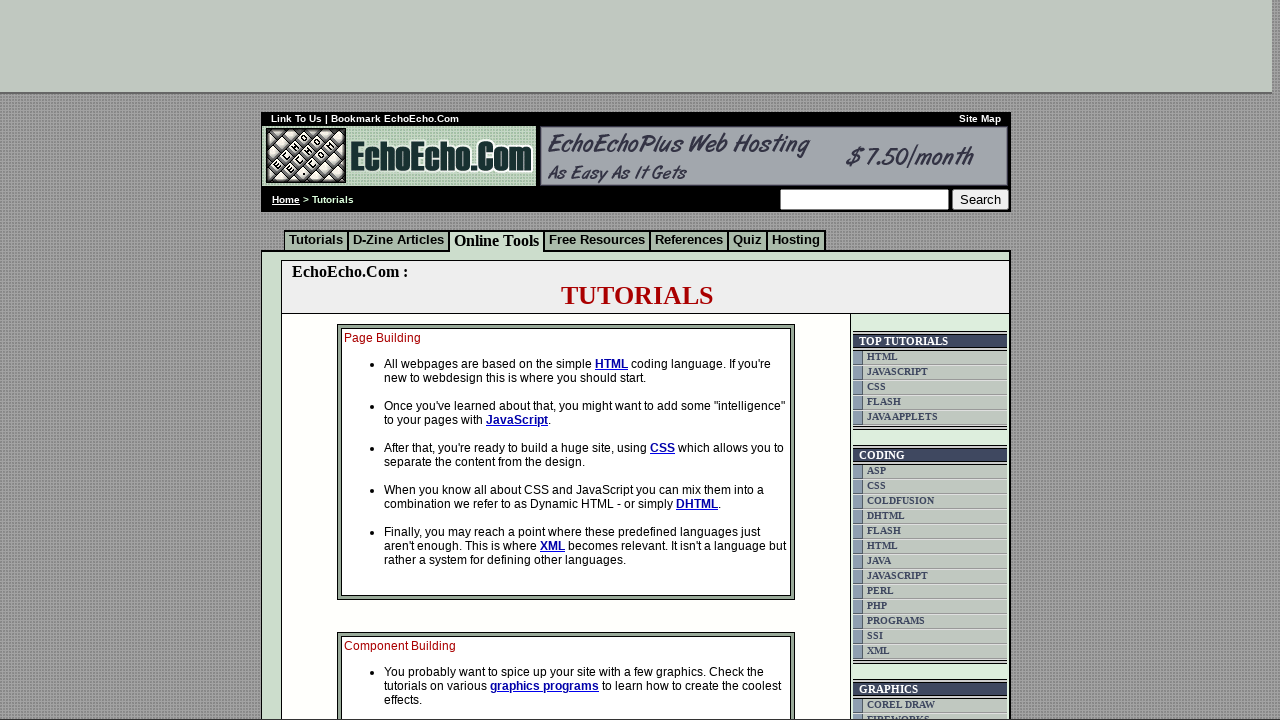

Tutorials page loaded
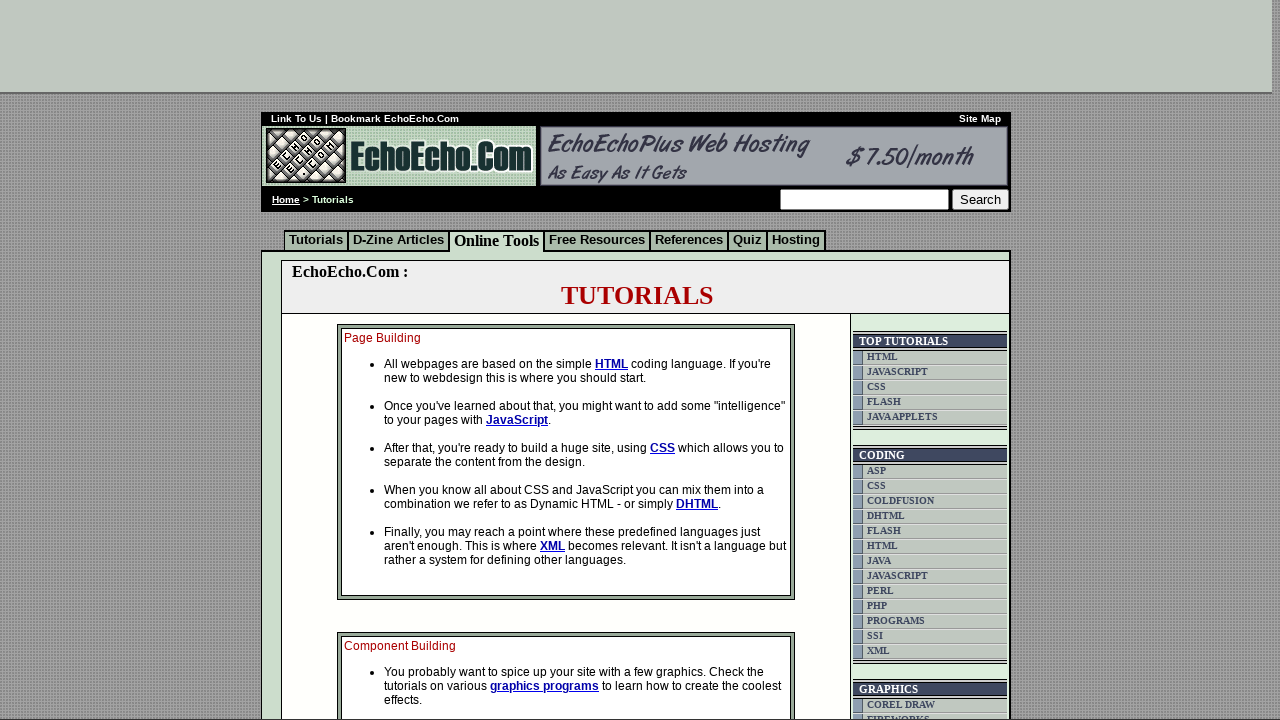

Navigated back to homepage
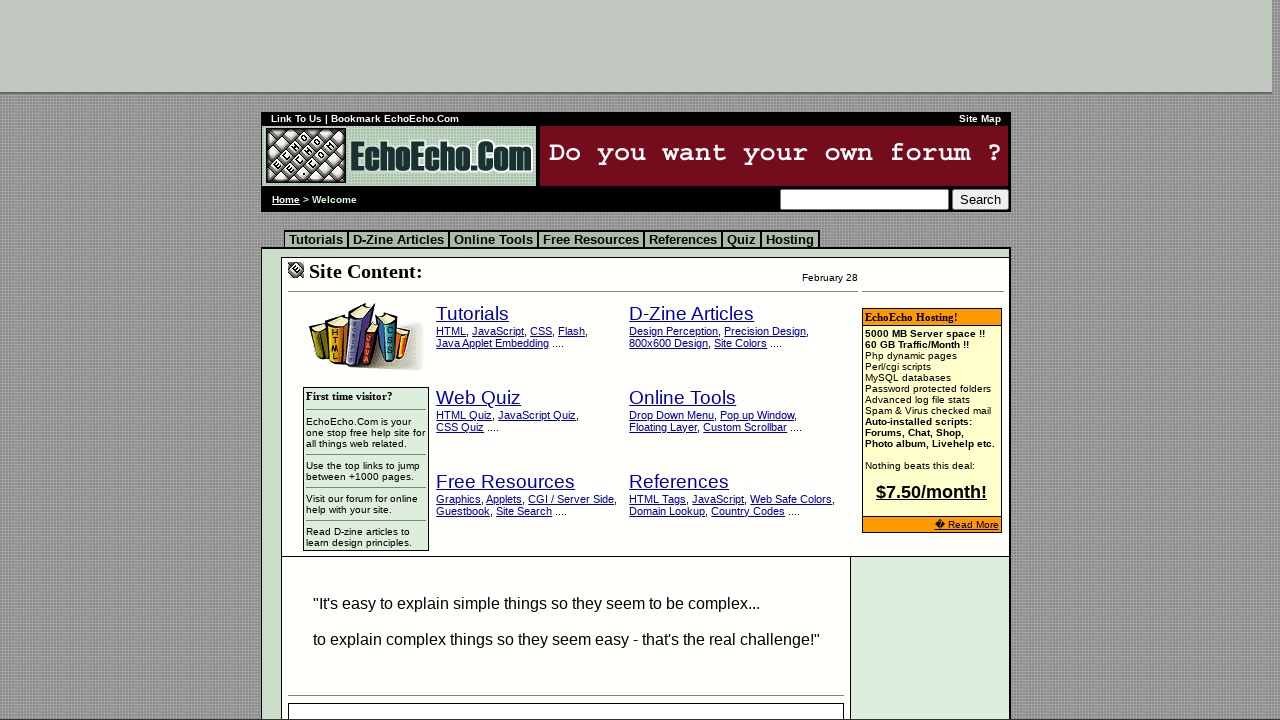

Homepage loaded after going back
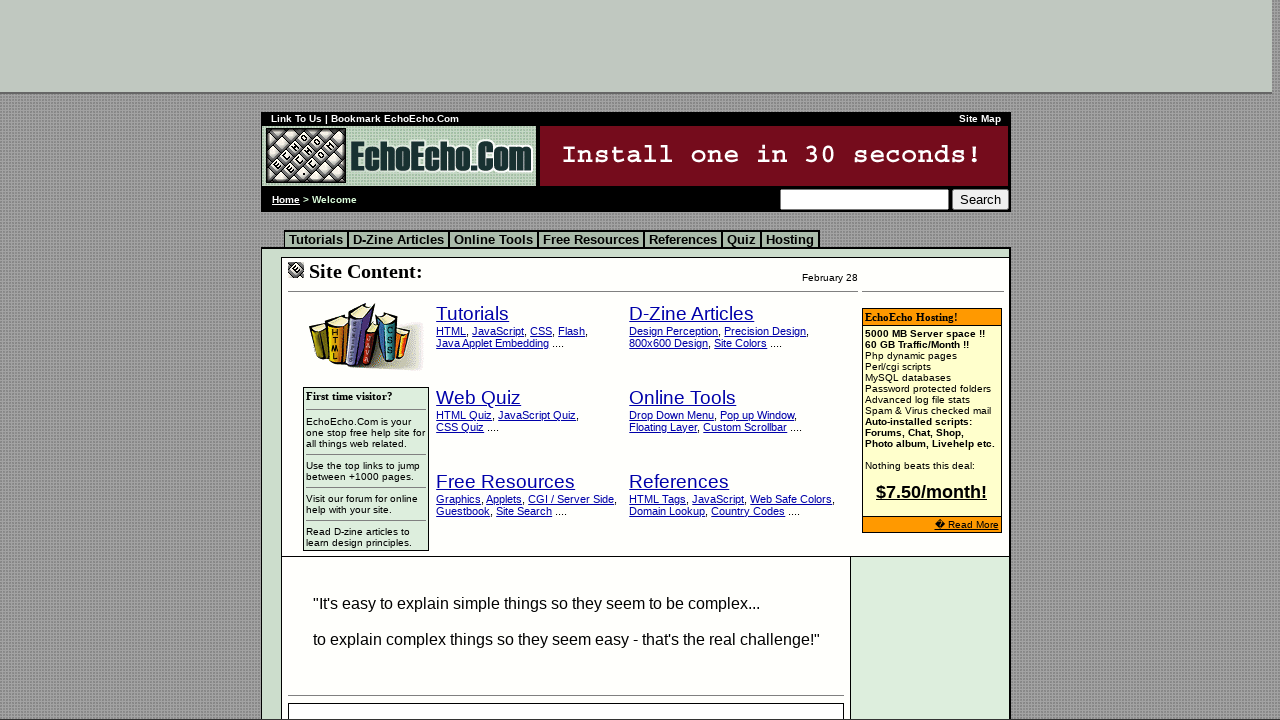

Navigated forward to tutorials page
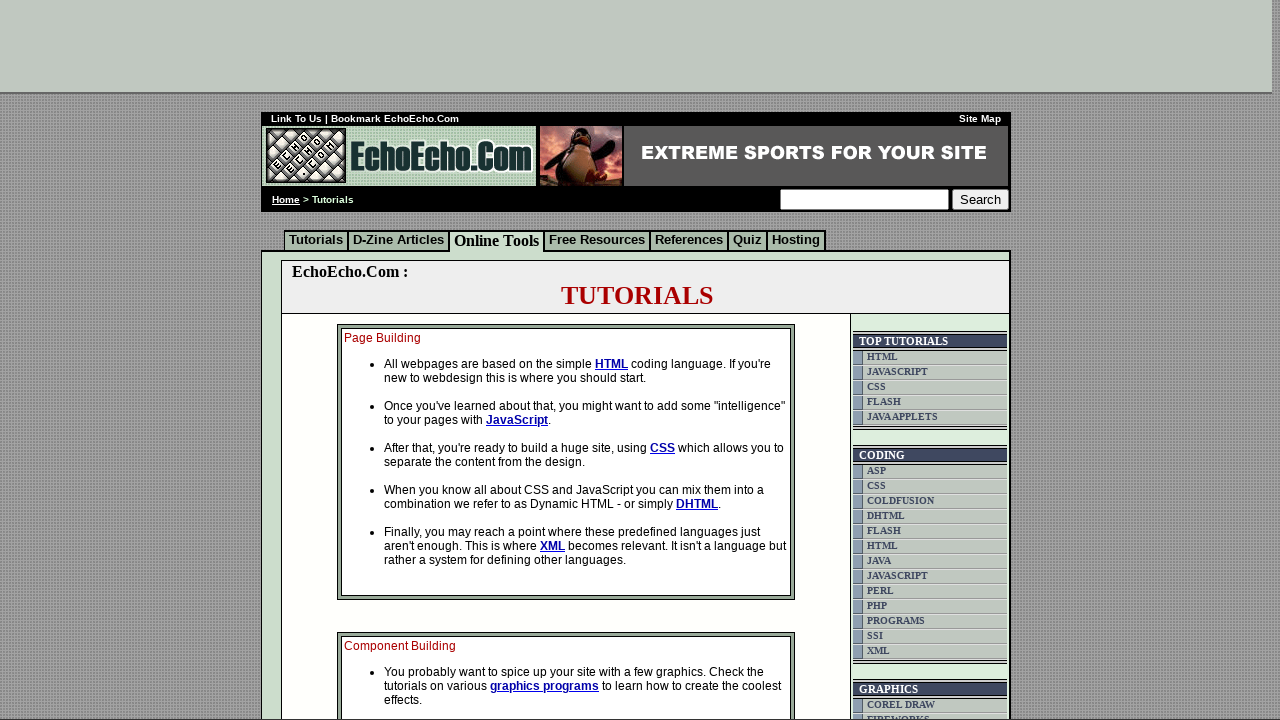

Tutorials page loaded after going forward
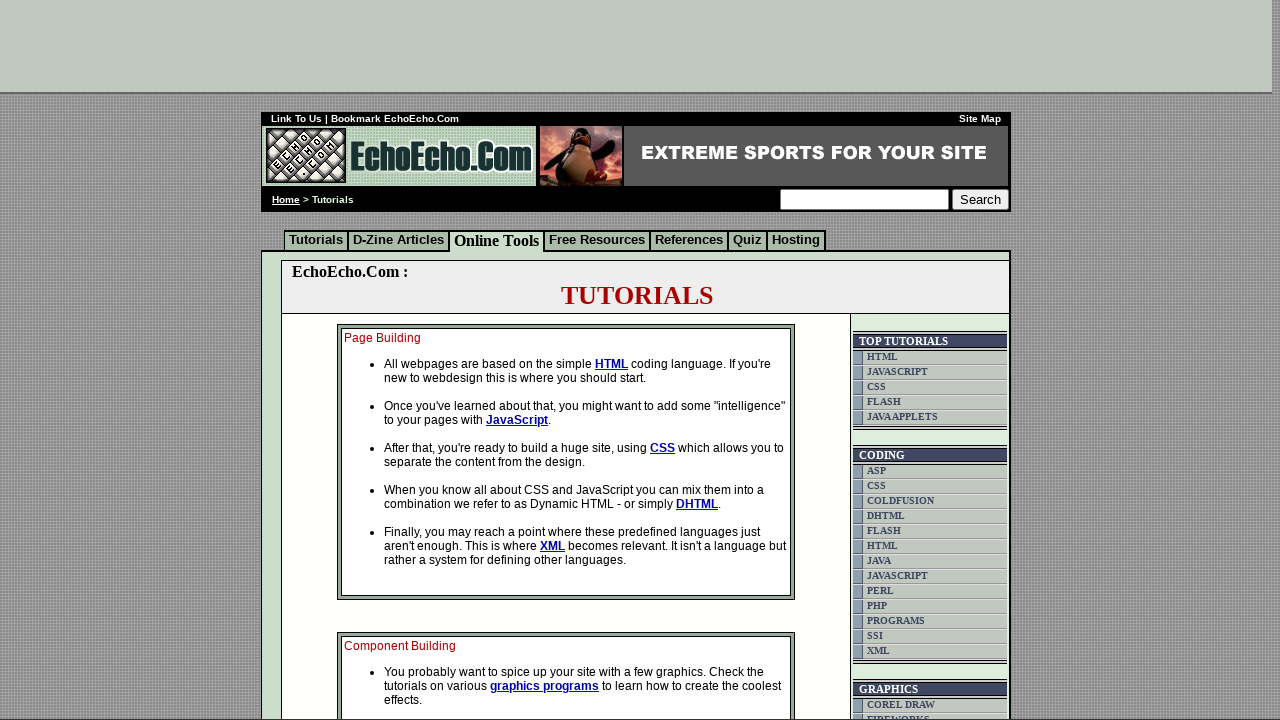

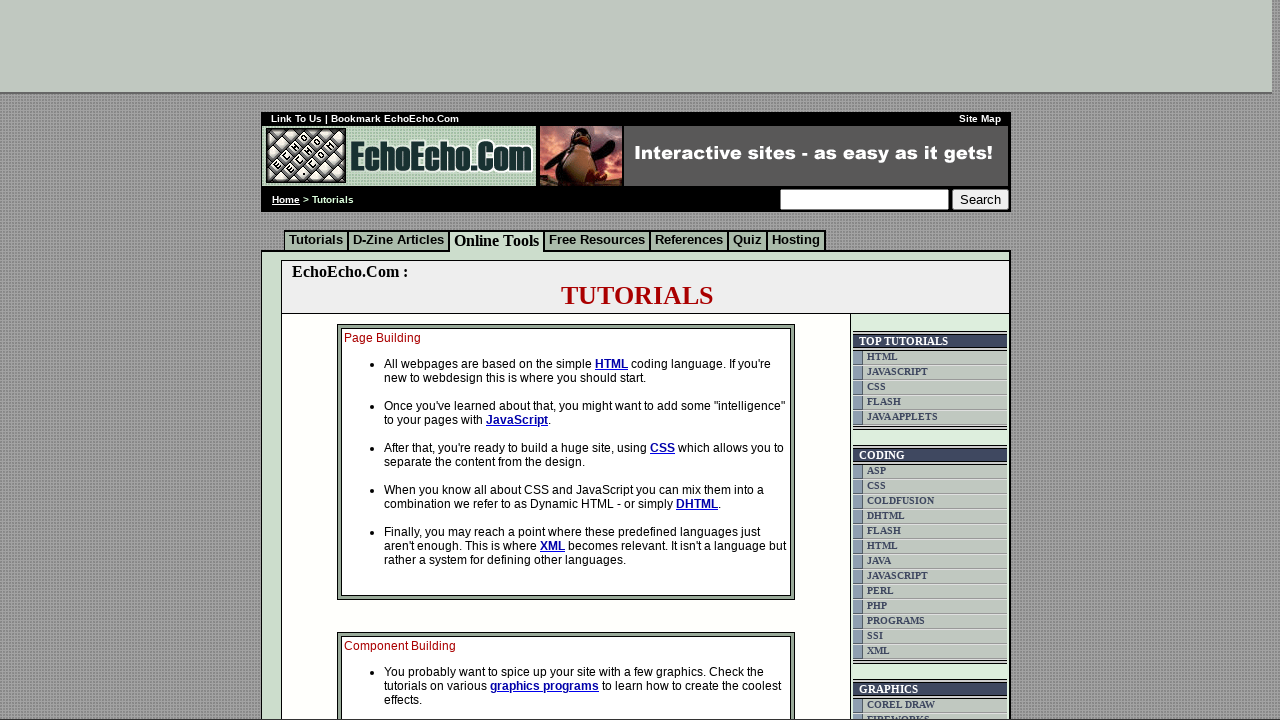